Tests signup form validation by submitting with a password less than 6 characters and verifying the error message is displayed

Starting URL: https://freelance-learn-automation.vercel.app/signup

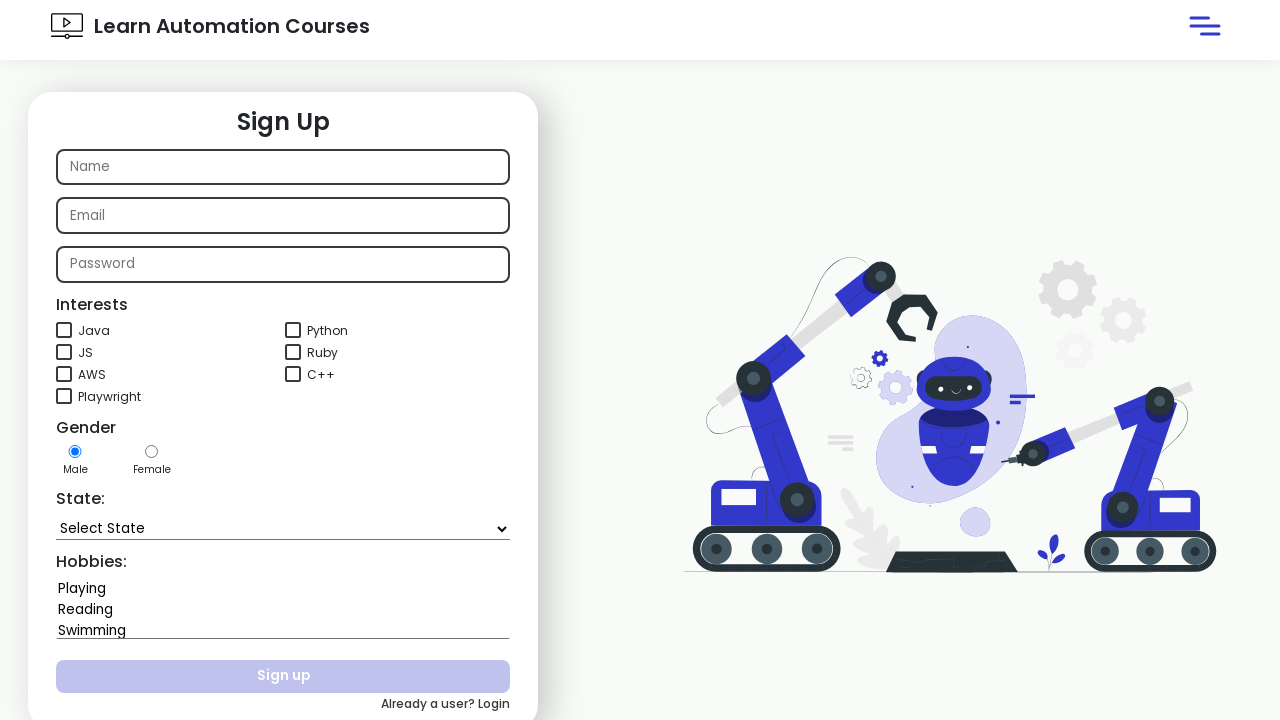

Filled name field with 'Rashmi' on internal:attr=[placeholder="Name"i]
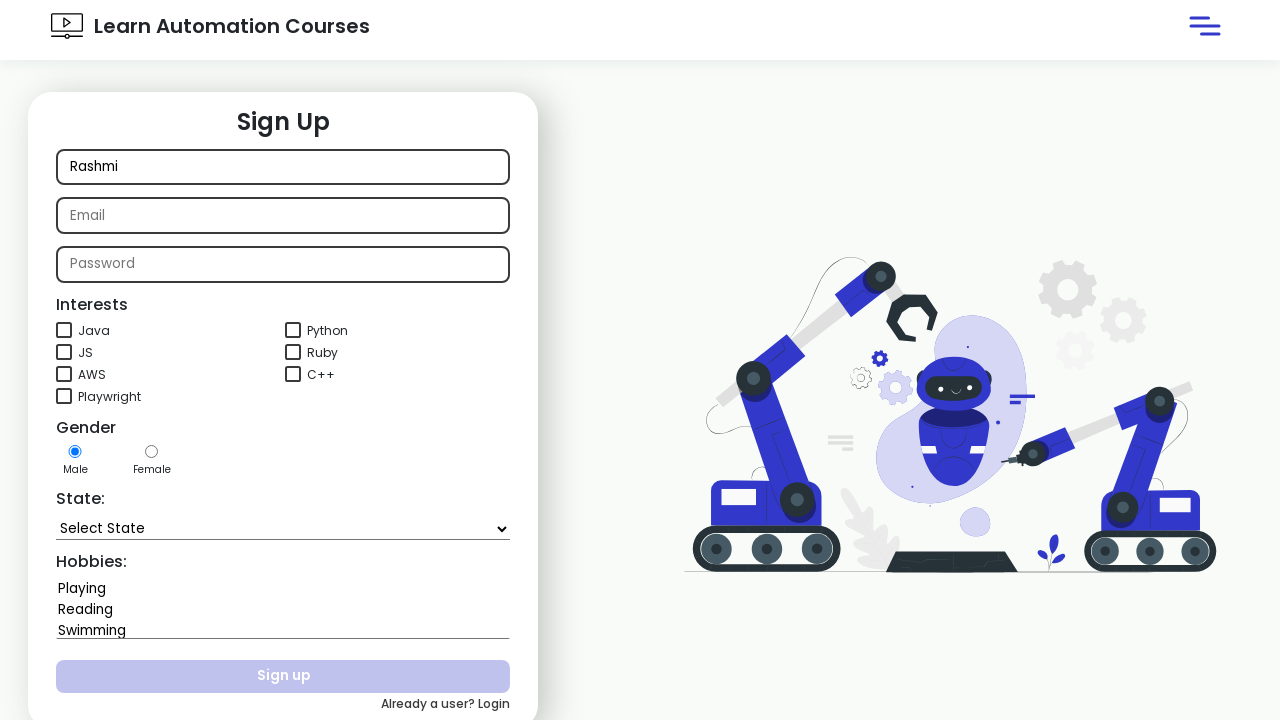

Filled email field with 'rashmi.shah@corge.com' on internal:attr=[placeholder="Email"i]
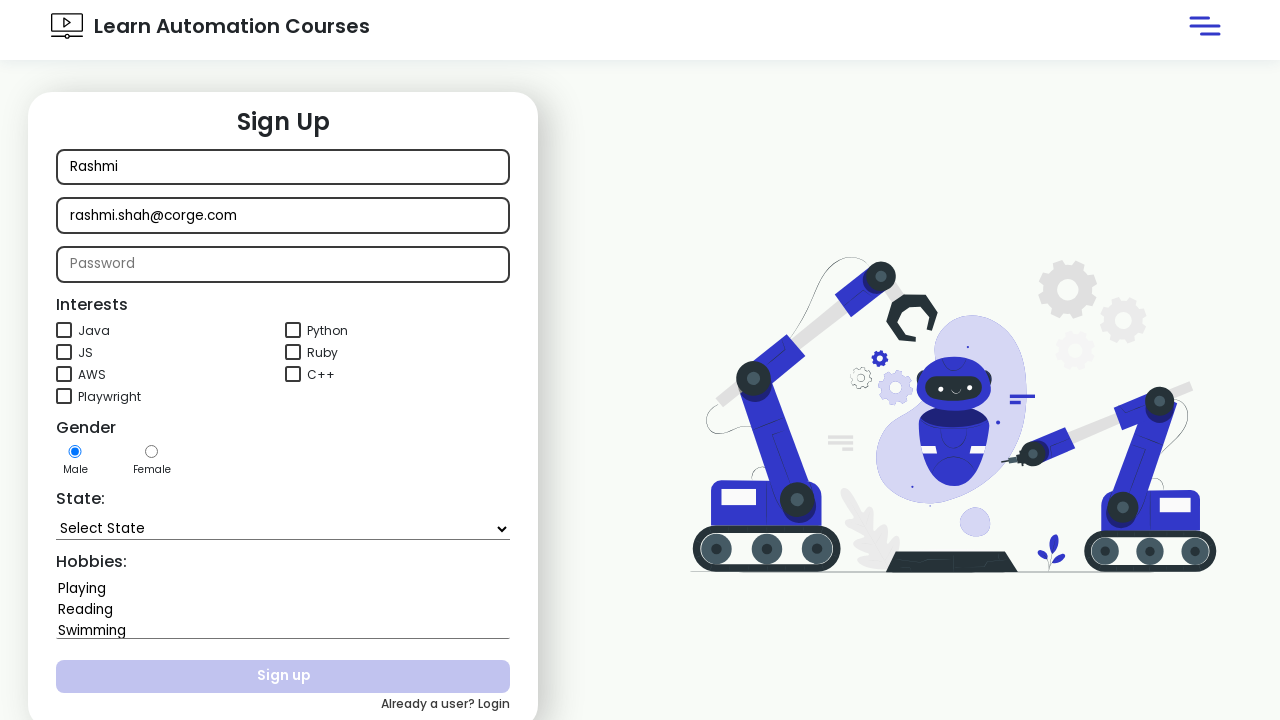

Filled password field with '12345' (less than 6 characters) on internal:attr=[placeholder="Password"i]
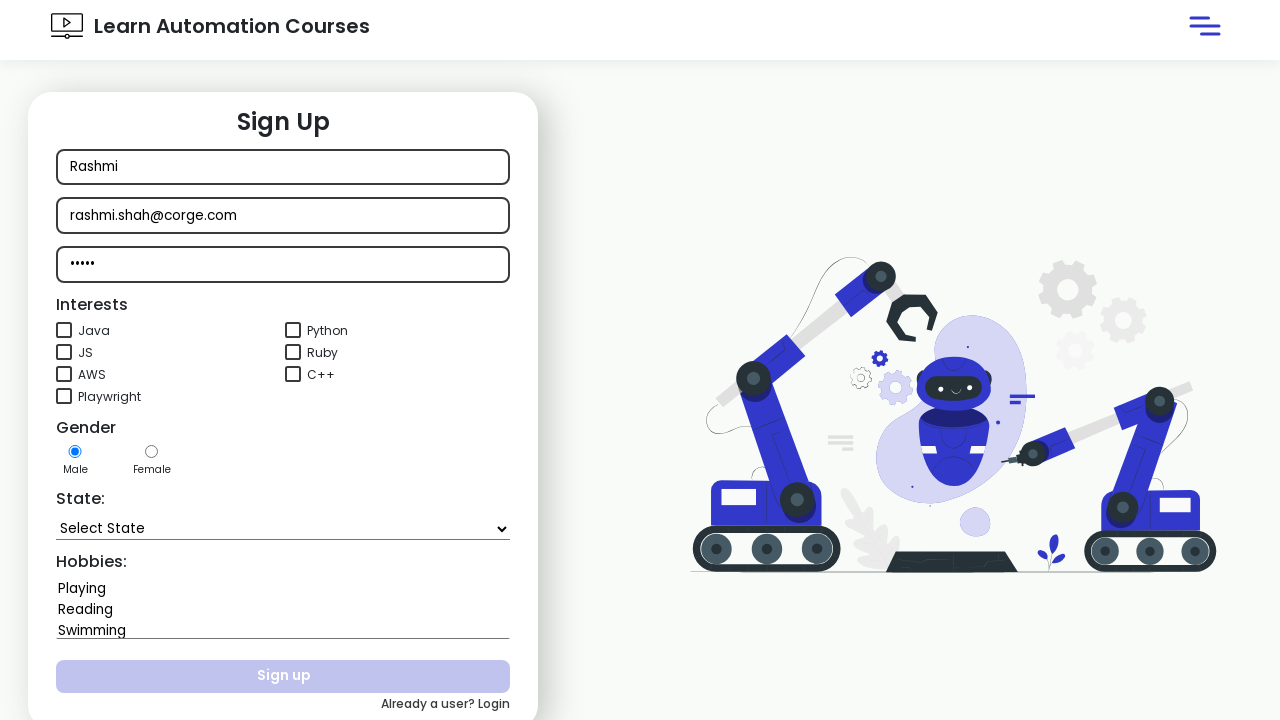

Checked the second checkbox at (293, 330) on (//input[contains(@type, 'checkbox')])[2]
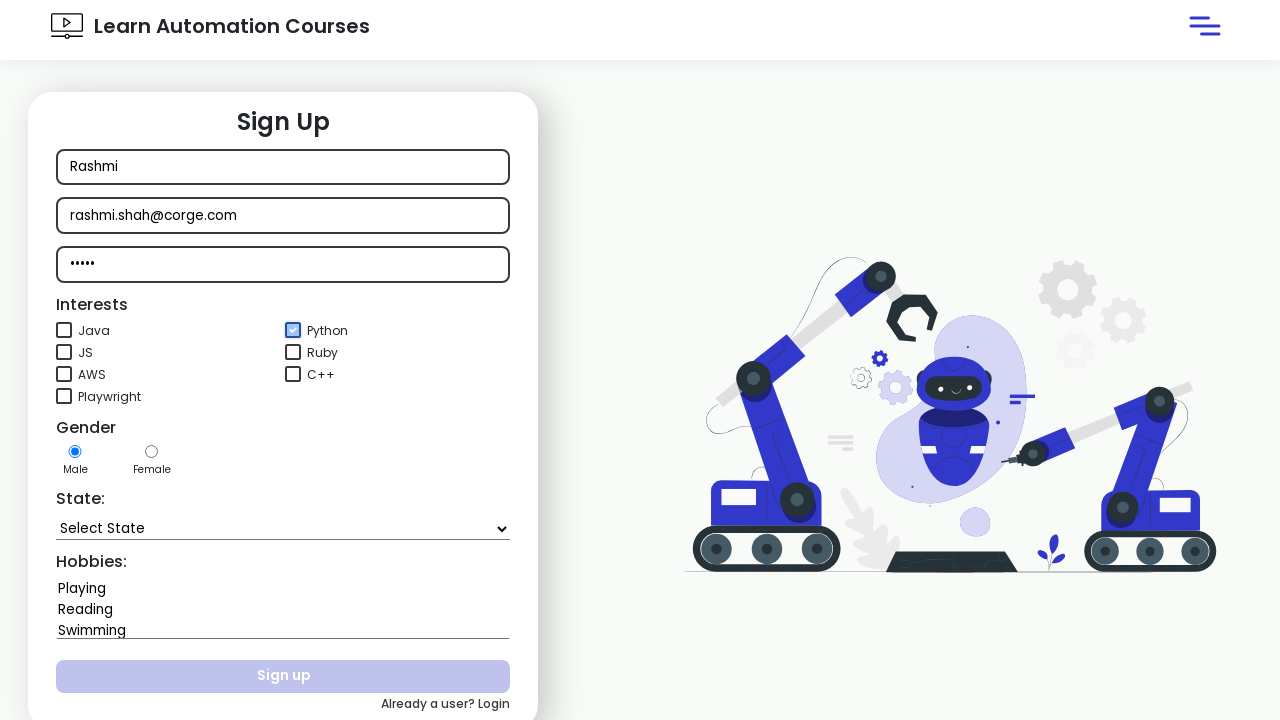

Selected female gender option at (152, 452) on #gender2
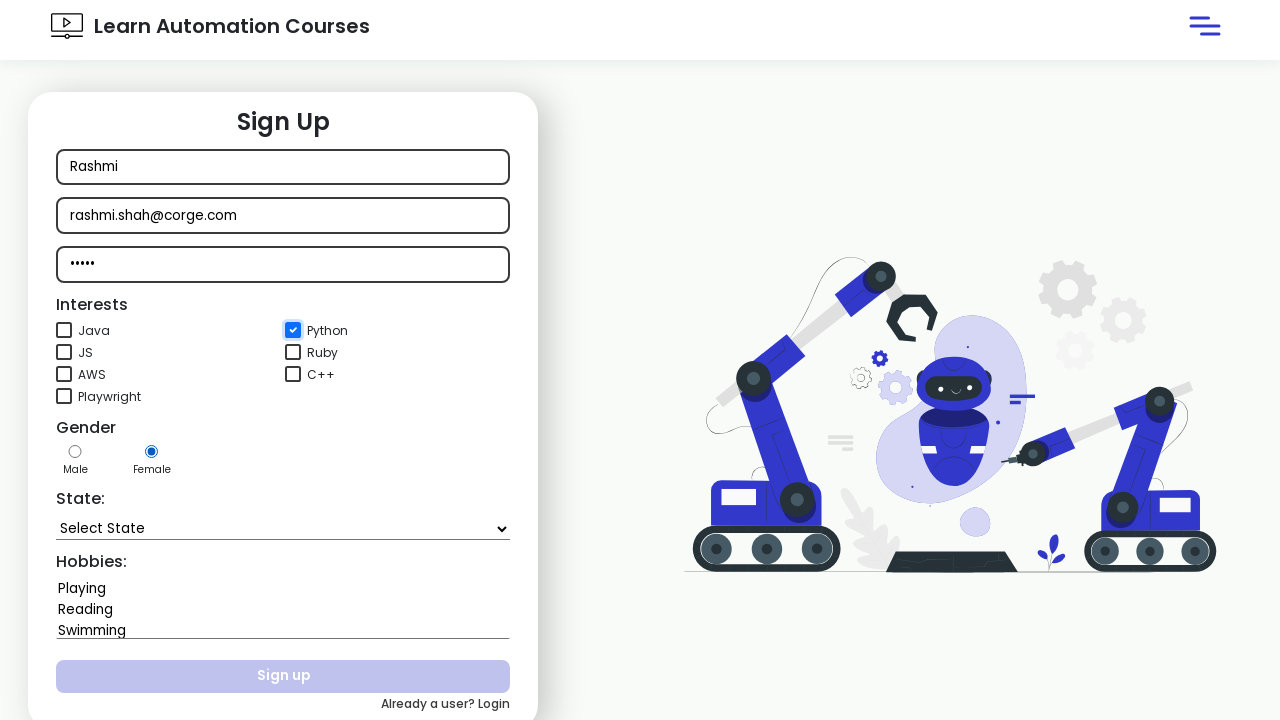

Selected 'Arunachal Pradesh' from state dropdown on #state
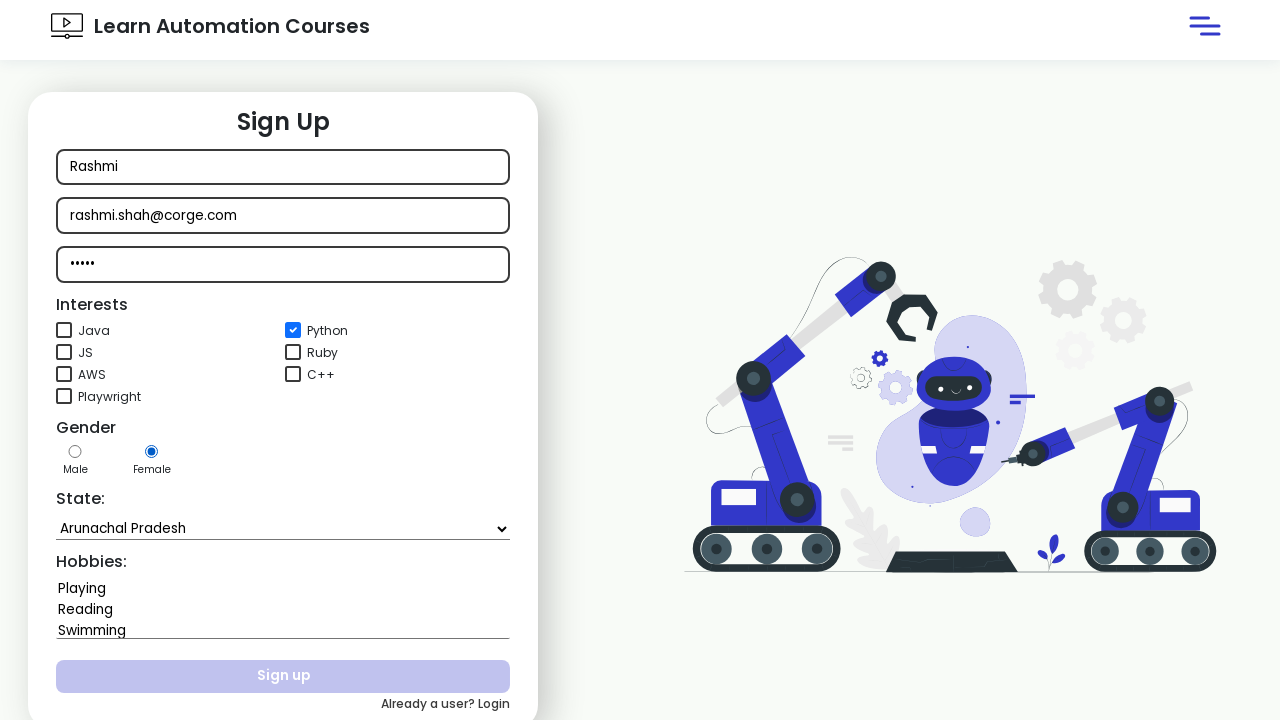

Selected 'Playing' and 'Swimming' from hobbies dropdown on #hobbies
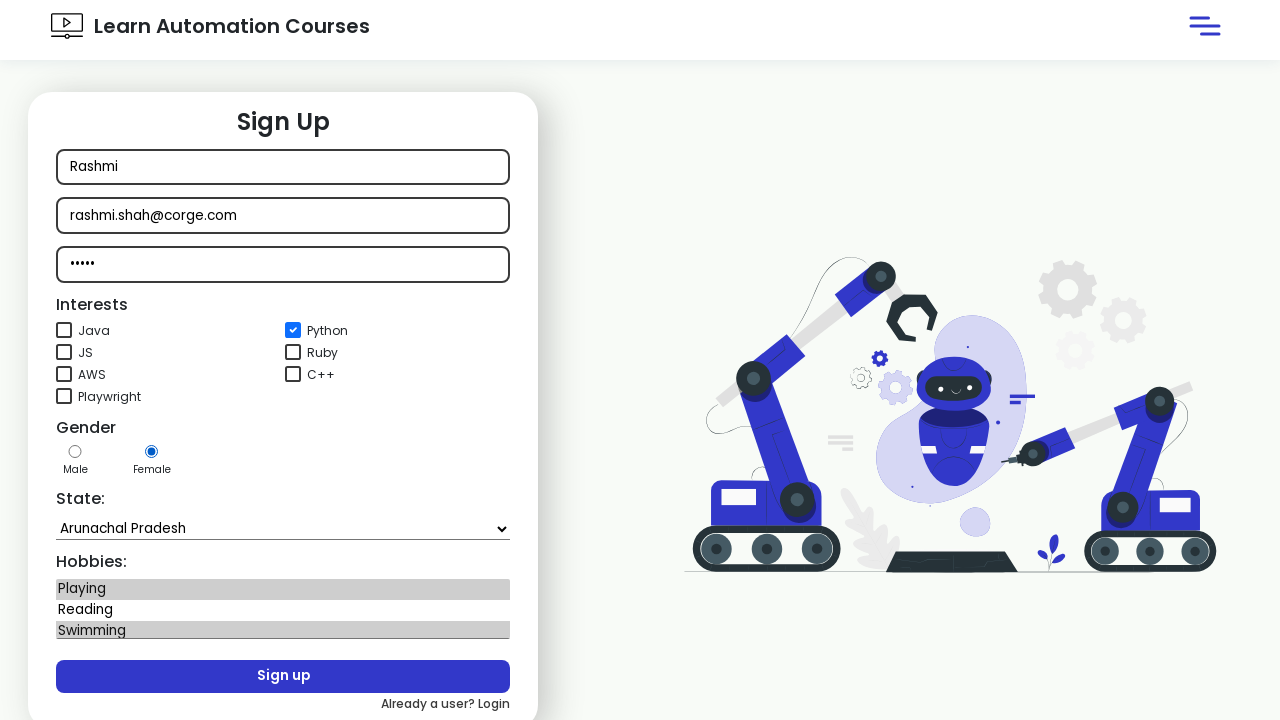

Clicked submit button to submit signup form at (283, 677) on xpath=//button[@type='submit']
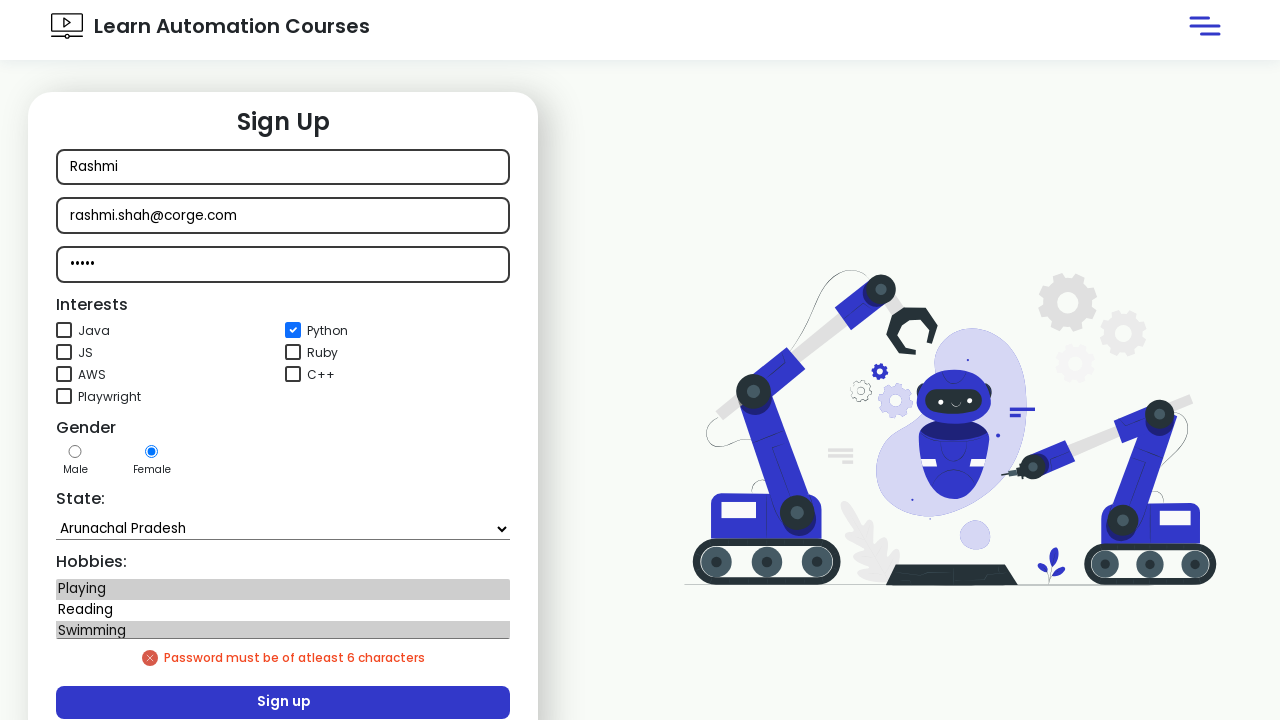

Password validation error message appeared: 'Password must be of atleast 6 characters'
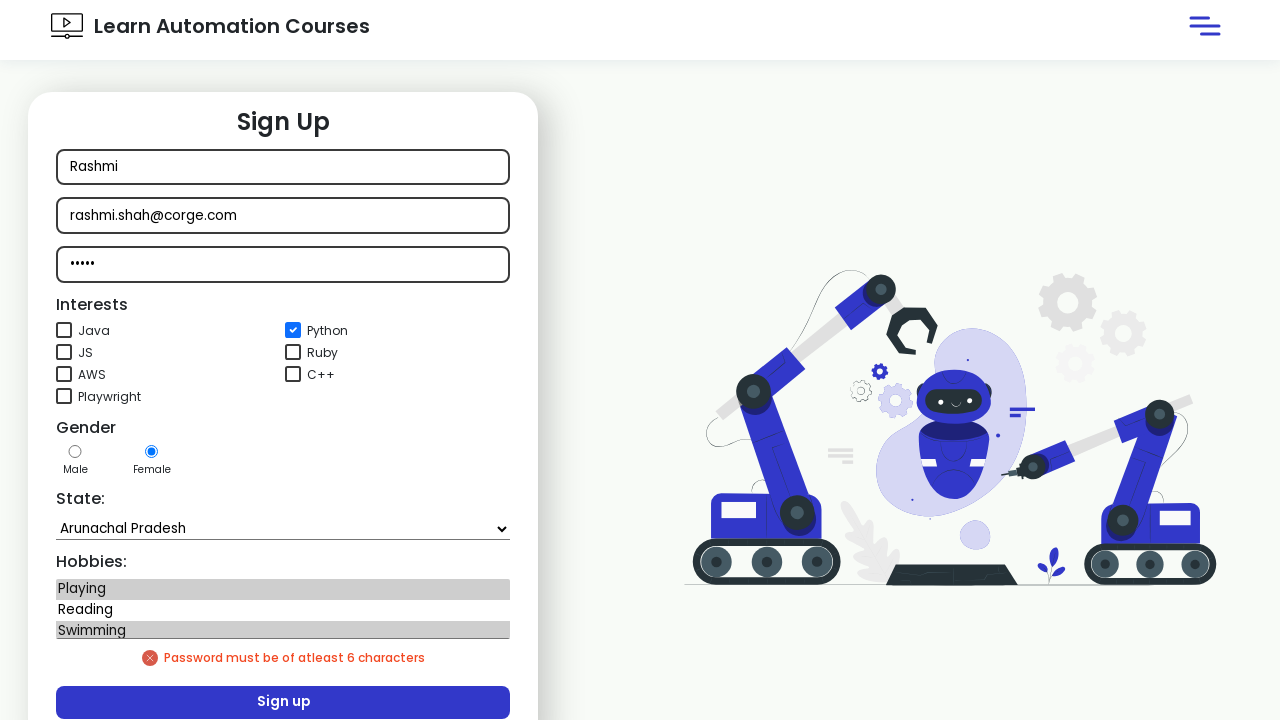

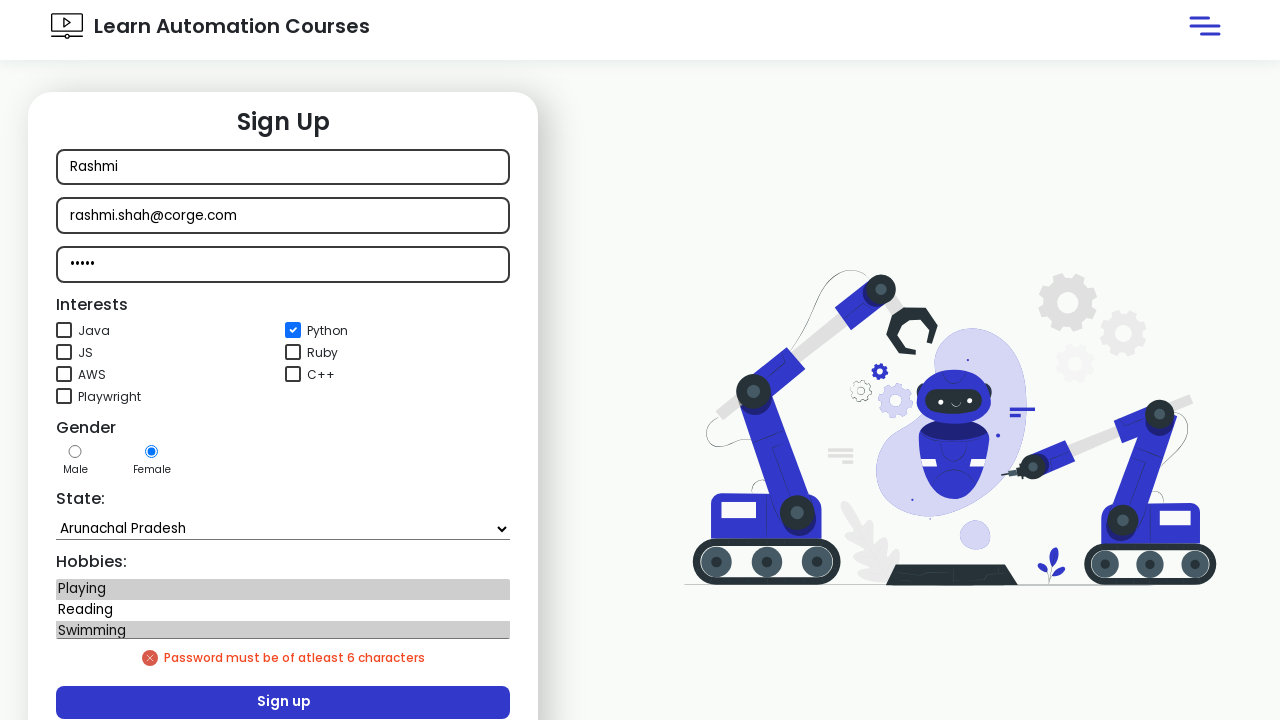